Tests e-commerce functionality by adding multiple items to cart, proceeding to checkout, and applying a promo code

Starting URL: https://rahulshettyacademy.com/seleniumPractise/#/

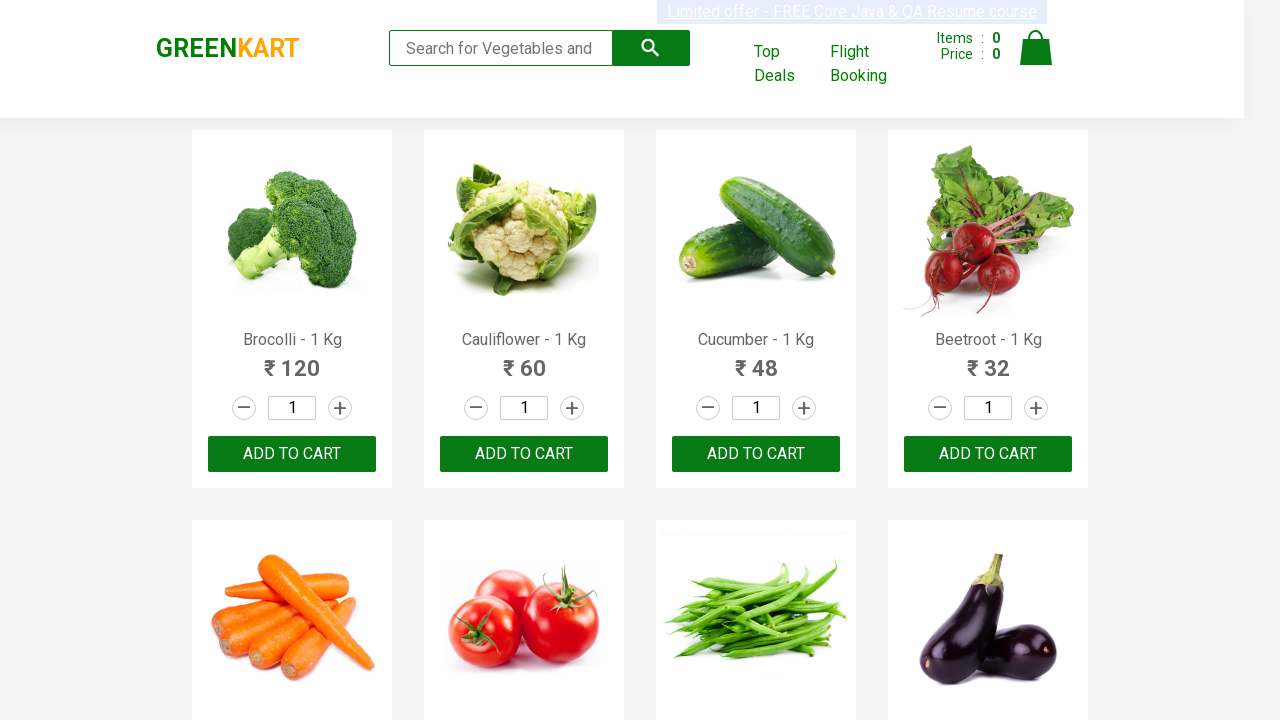

Waited for product names to load on GreenKart page
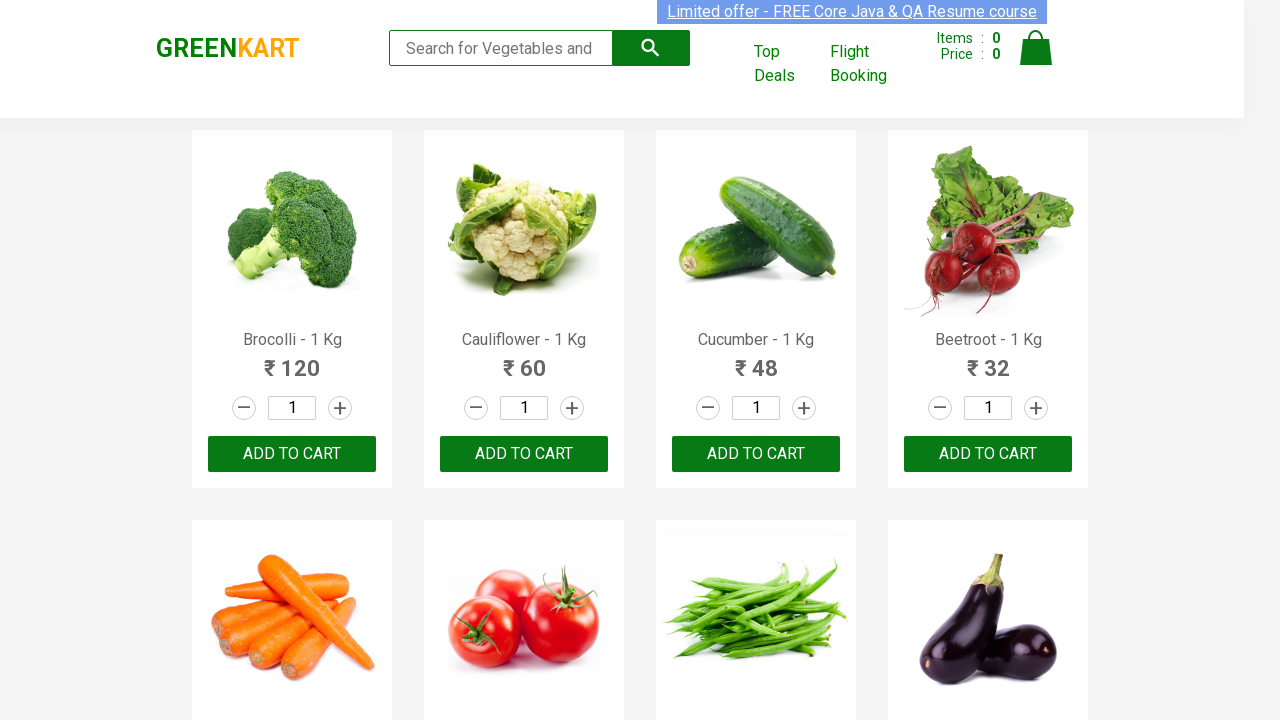

Retrieved all product name elements
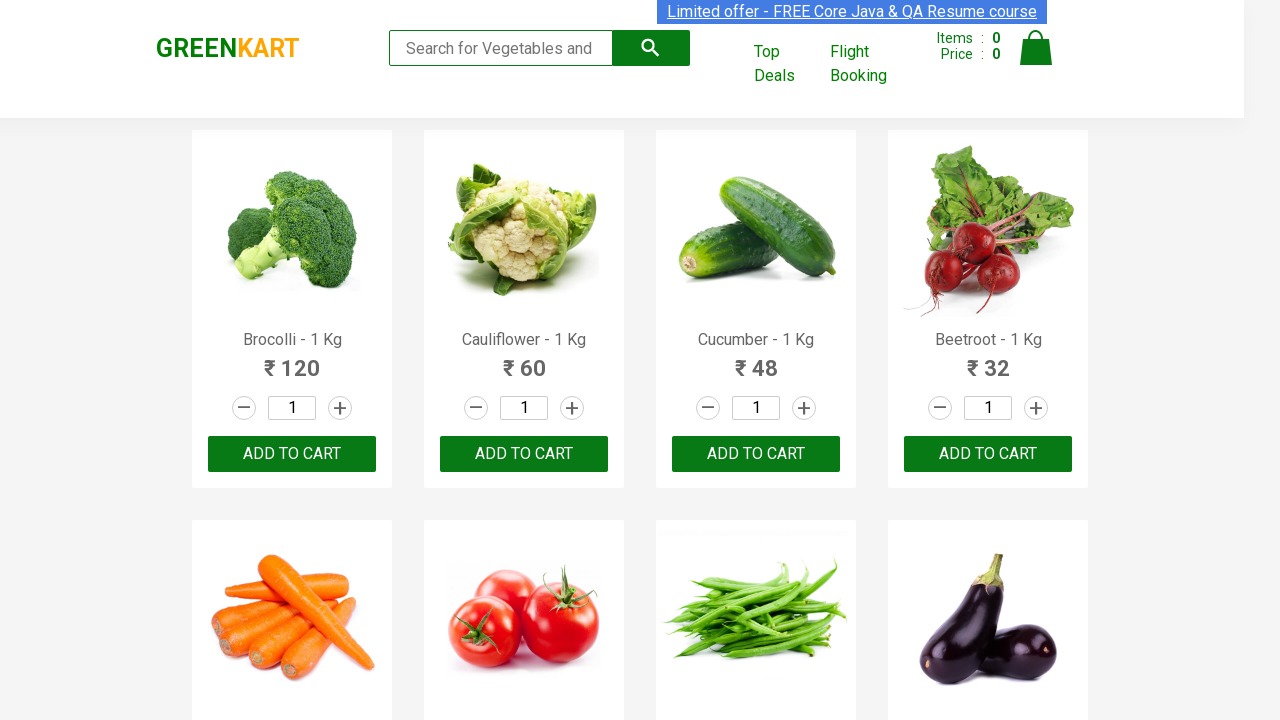

Retrieved all add to cart buttons
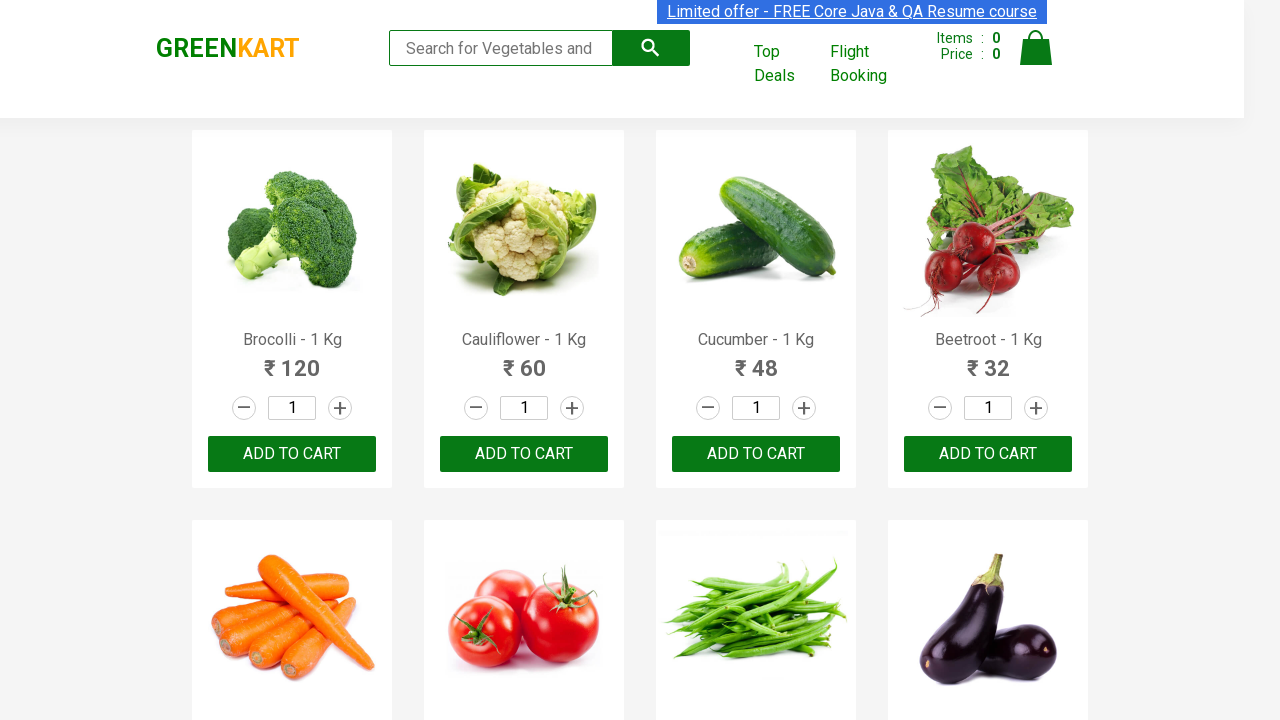

Added Brocolli to cart at (292, 454) on div.product-action button >> nth=0
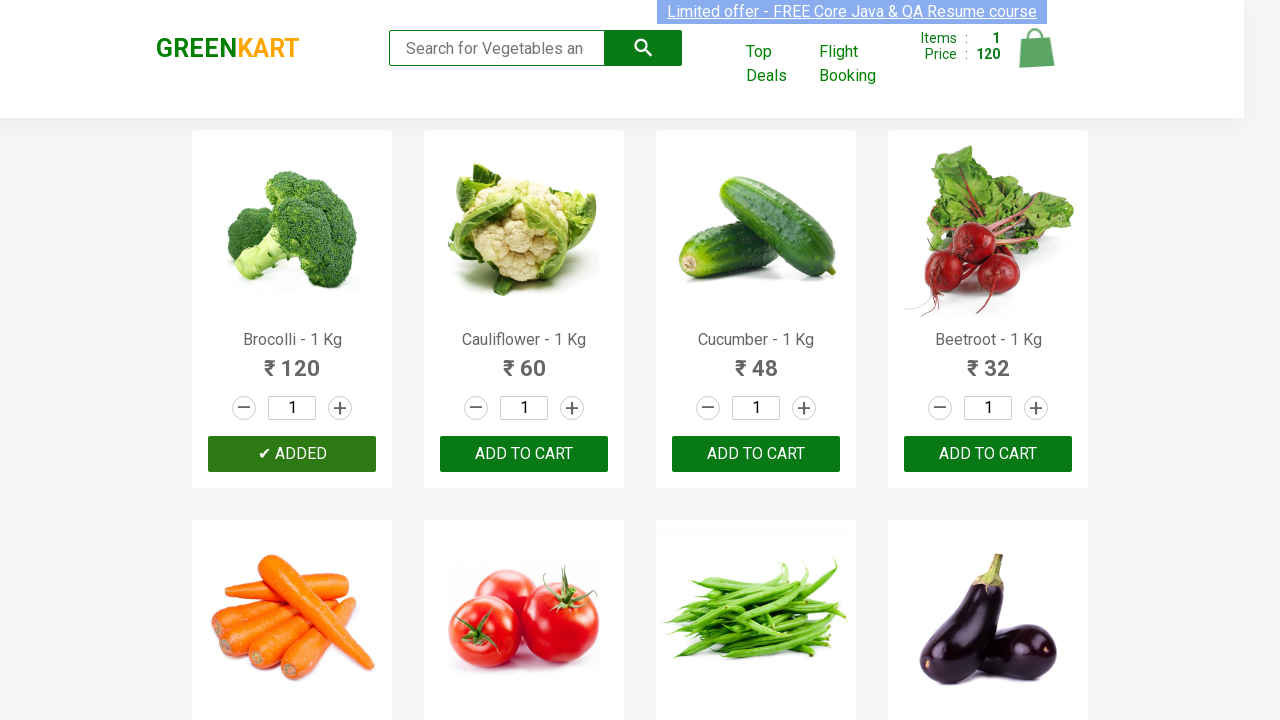

Added Cauliflower to cart at (524, 454) on div.product-action button >> nth=1
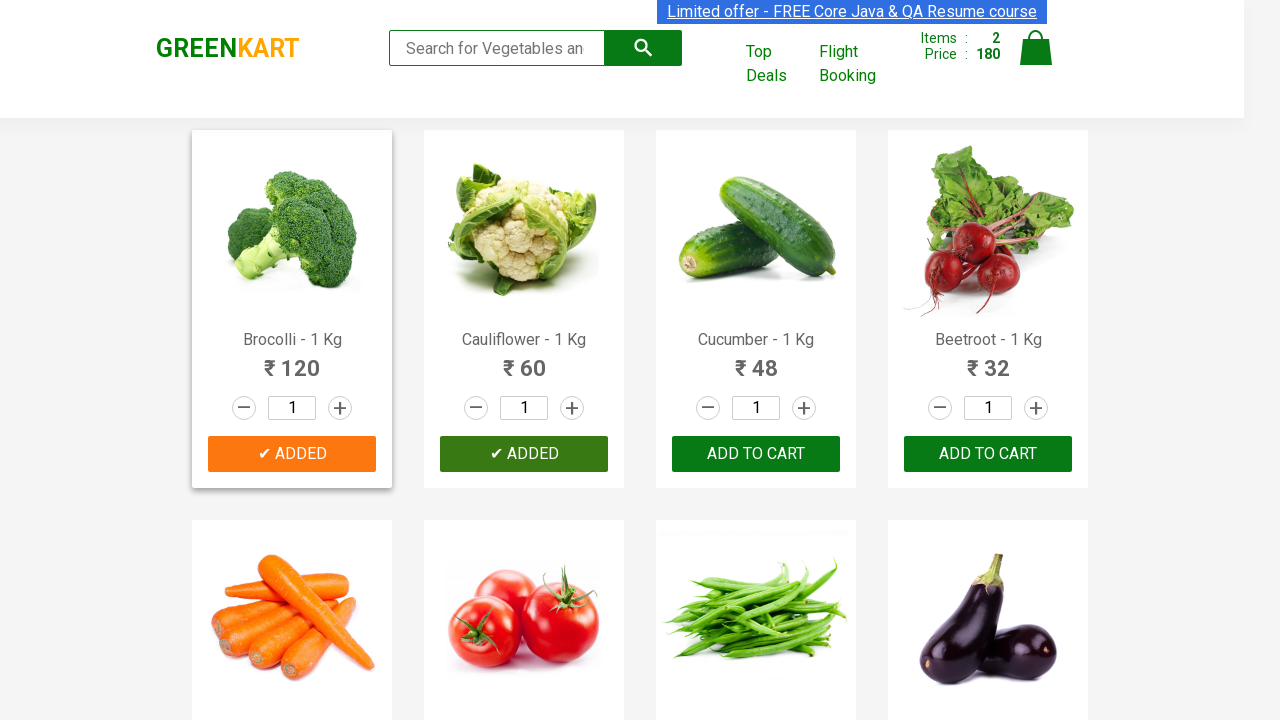

Added Cucumber to cart at (756, 454) on div.product-action button >> nth=2
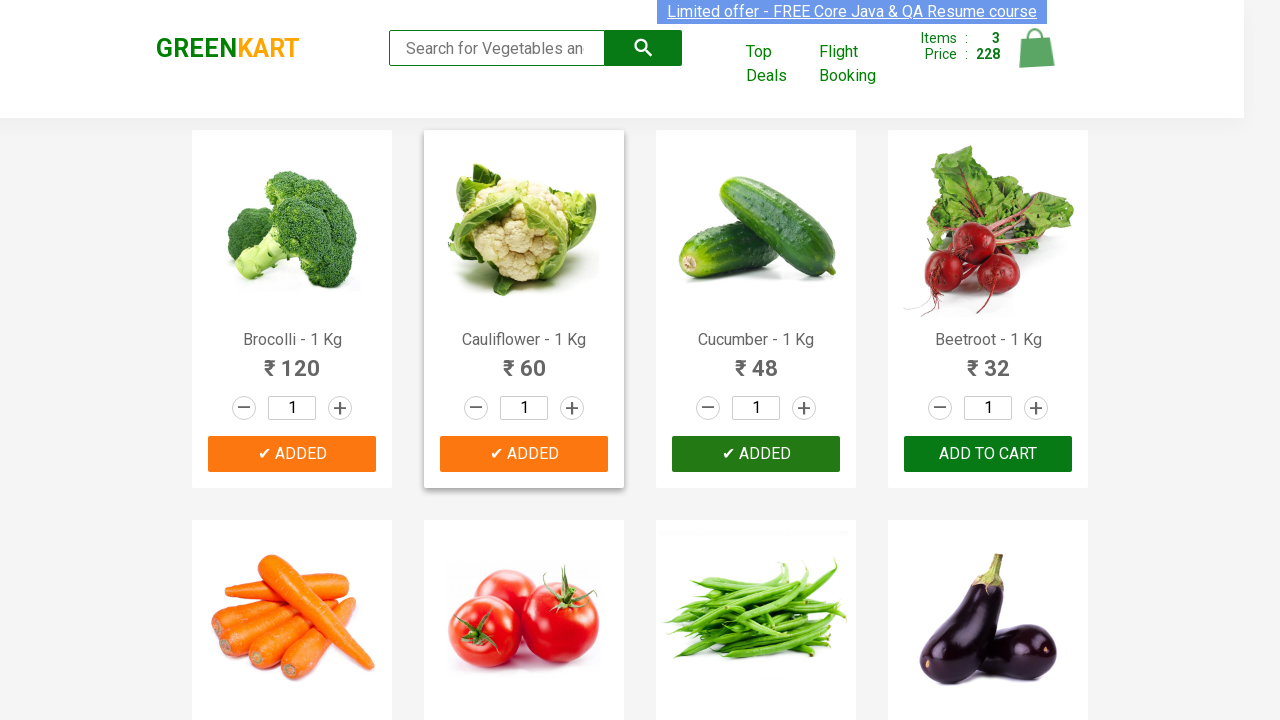

Added Beetroot to cart at (988, 454) on div.product-action button >> nth=3
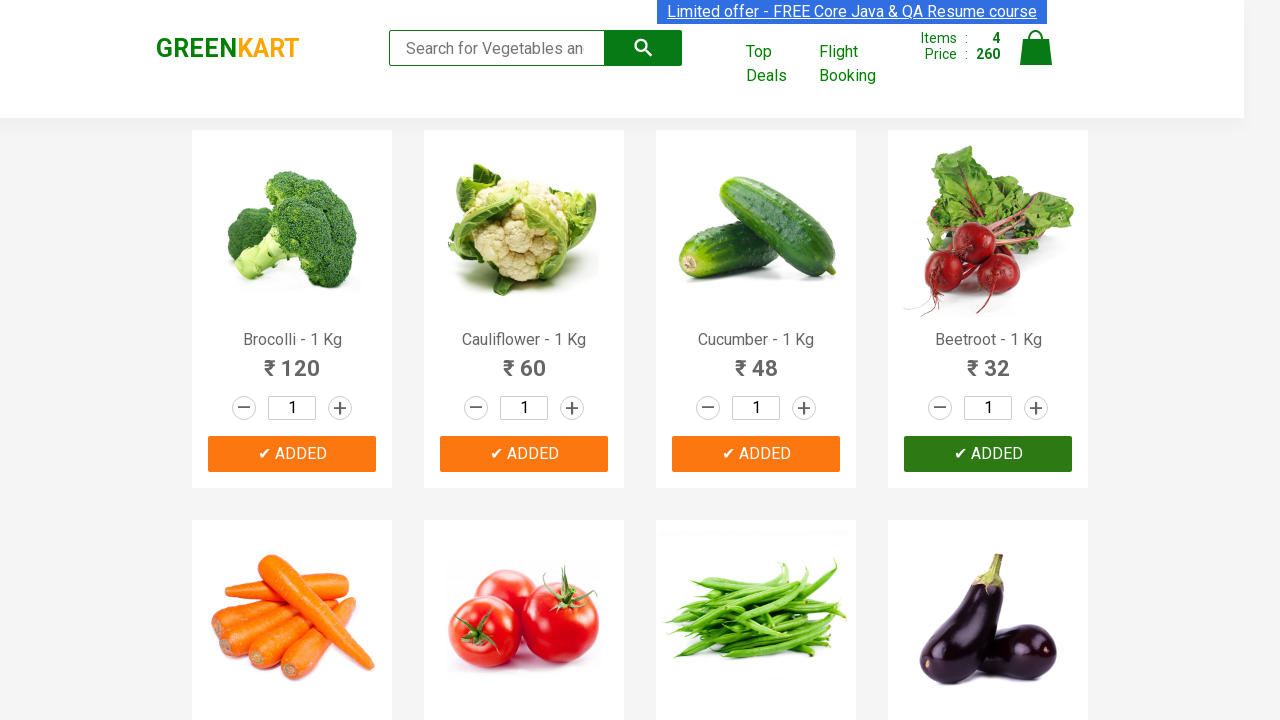

Added Beans to cart at (756, 360) on div.product-action button >> nth=6
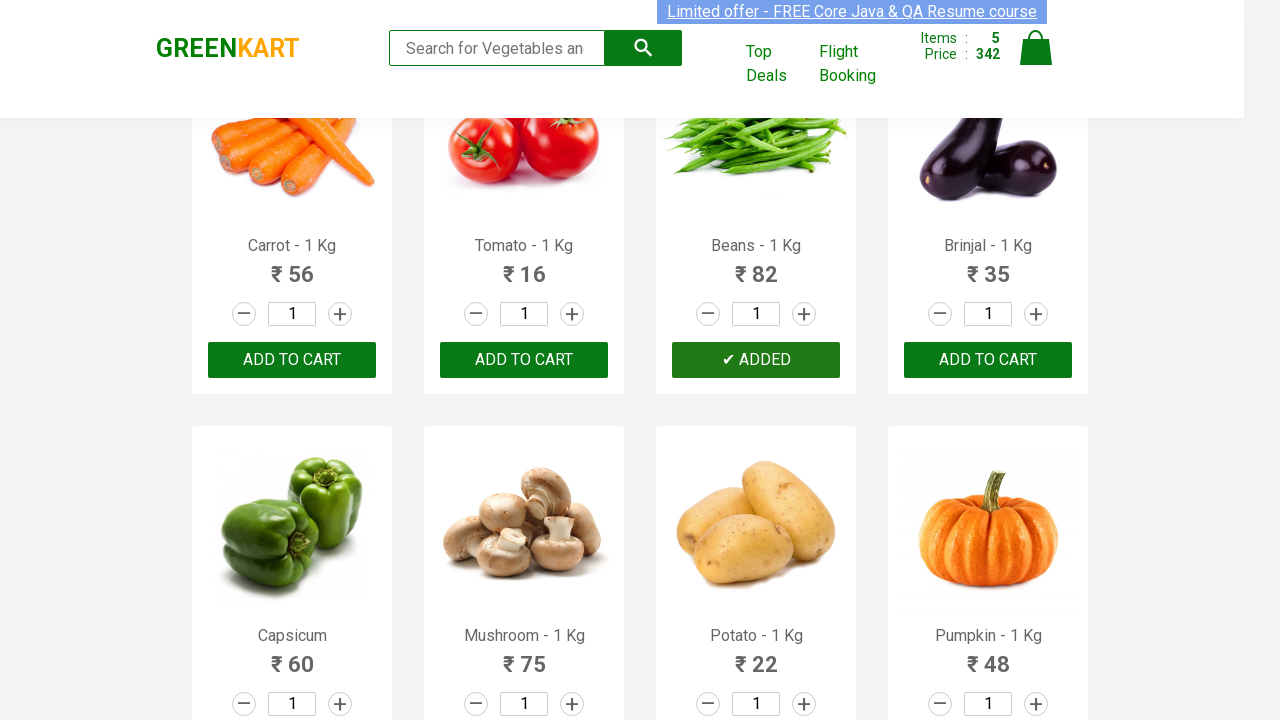

Clicked on cart icon to view shopping cart at (1036, 48) on img[alt='Cart']
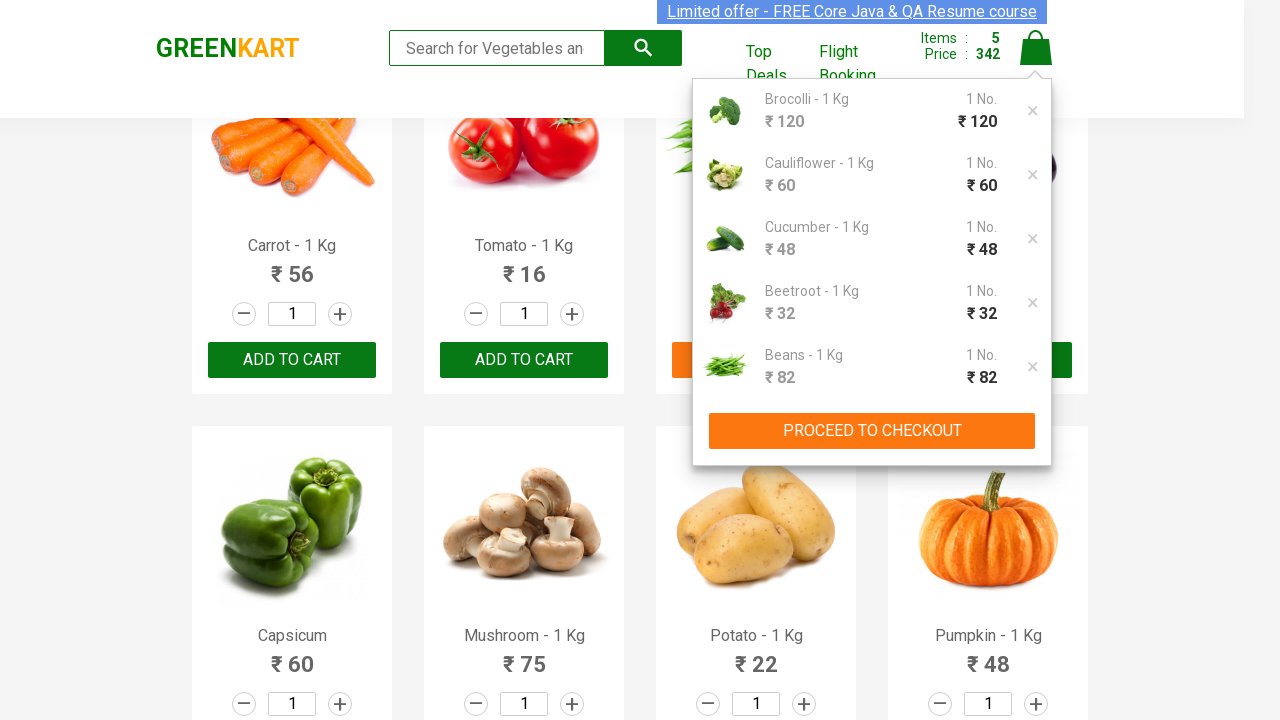

Clicked PROCEED TO CHECKOUT button at (872, 431) on xpath=//button[contains(text(),'PROCEED TO CHECKOUT')]
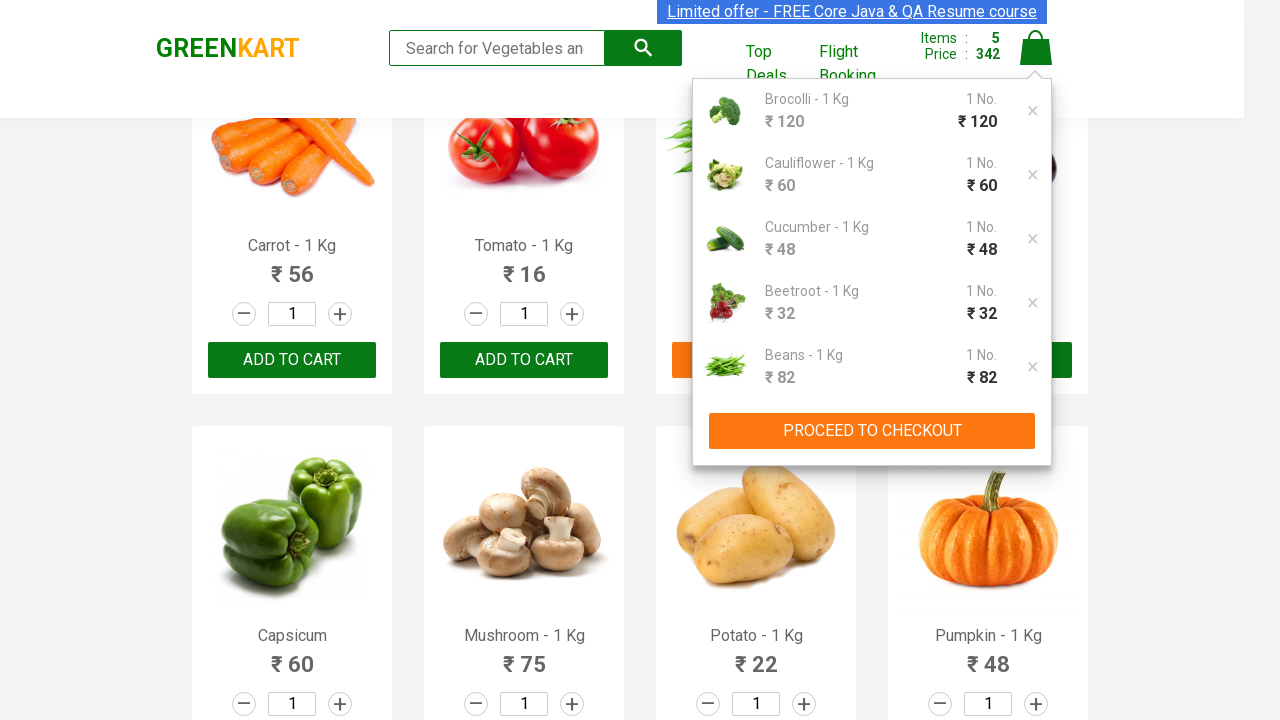

Entered promo code 'rahulshettyacademy' in promo code field on input.promoCode
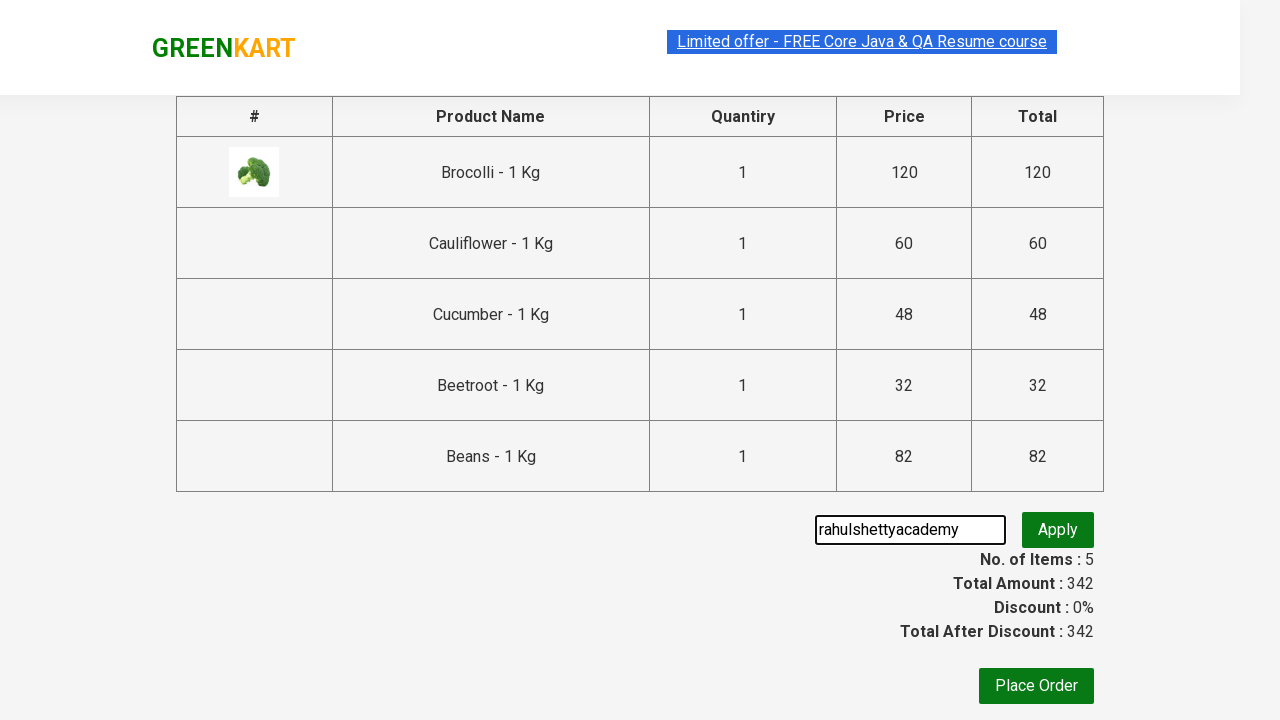

Clicked button to apply promo code at (1058, 530) on button.promoBtn
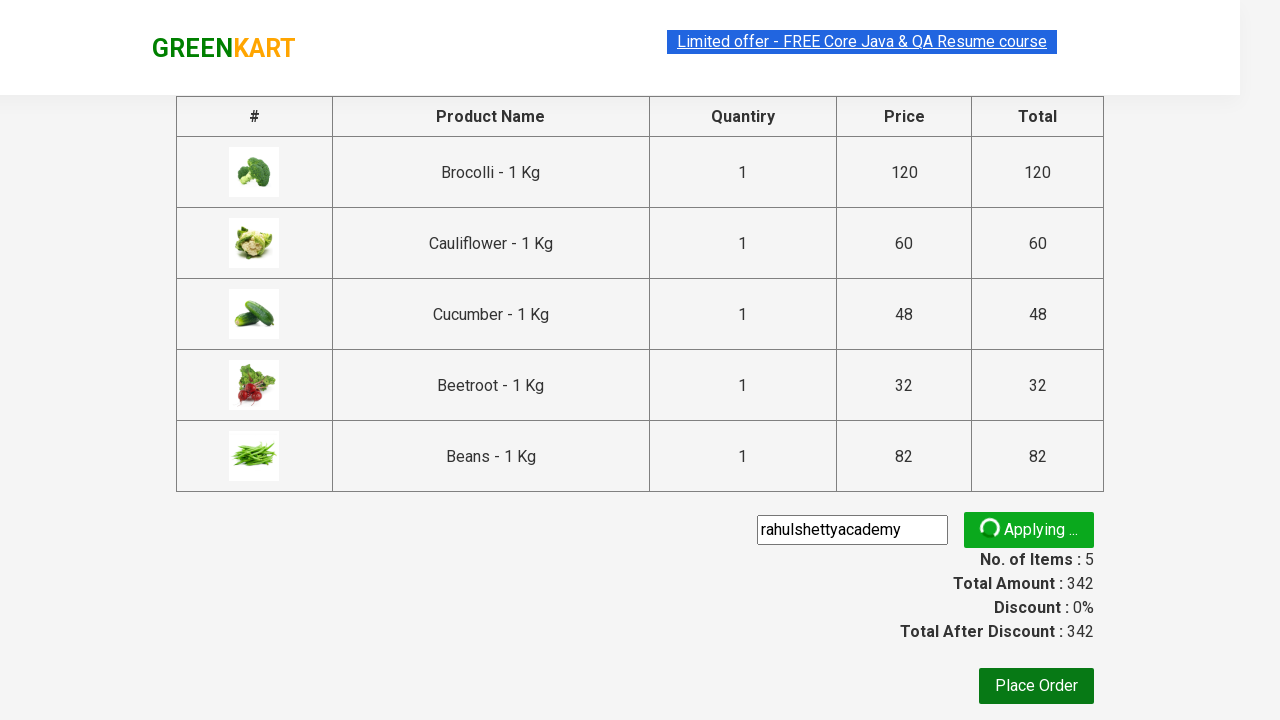

Promo code validation message appeared
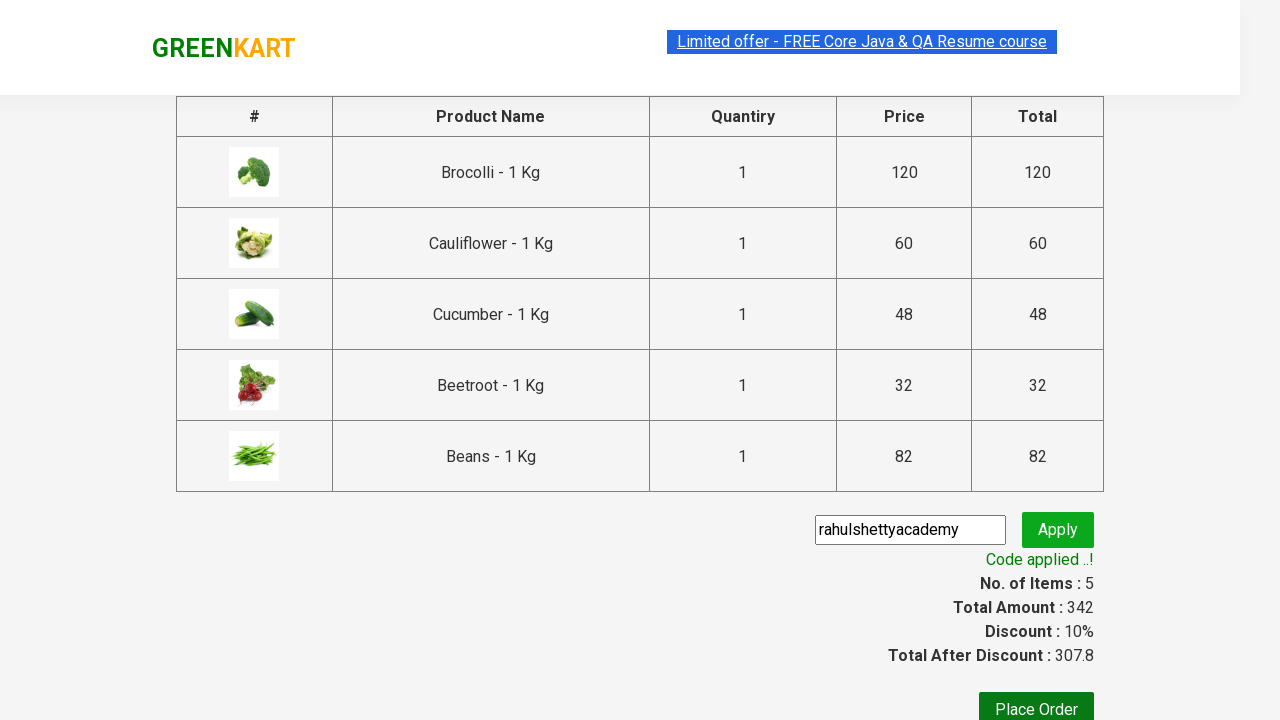

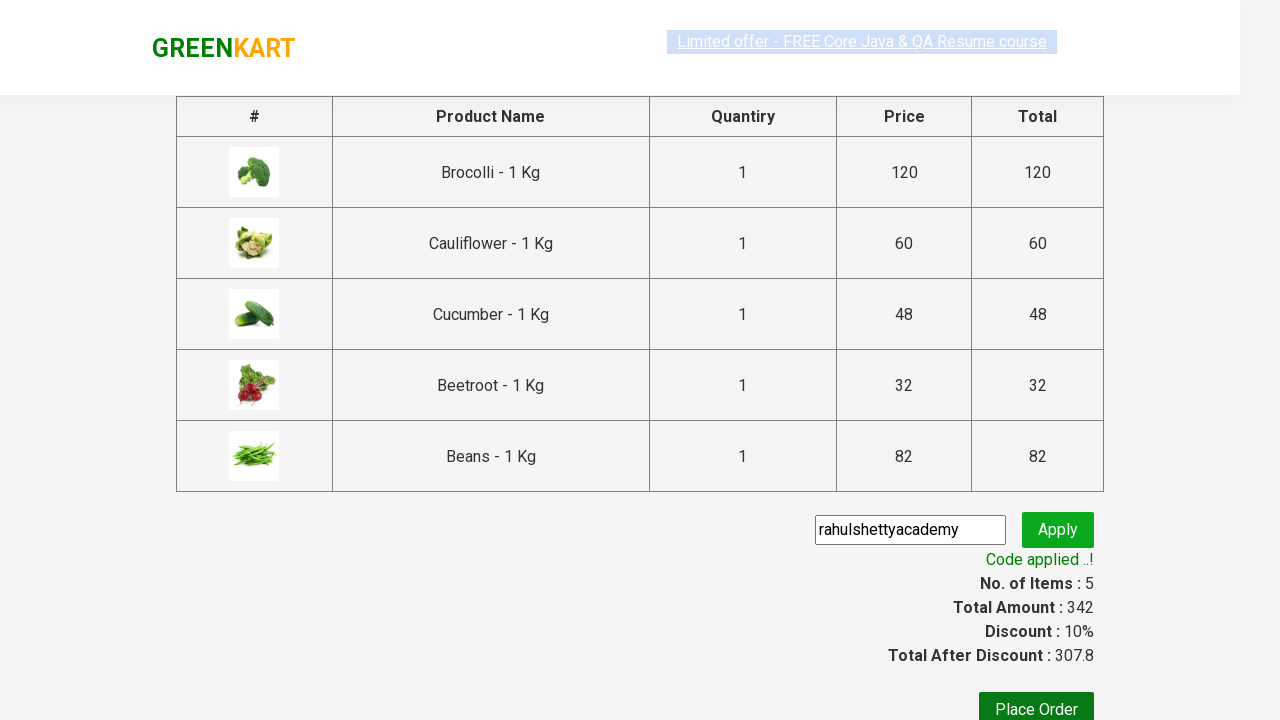